Tests basic browser navigation by navigating to the MDN HTTP documentation page and then using the browser's back button to return to the previous page.

Starting URL: https://developer.mozilla.org/en-US/docs/Web/HTTP/Basics_of_HTTP

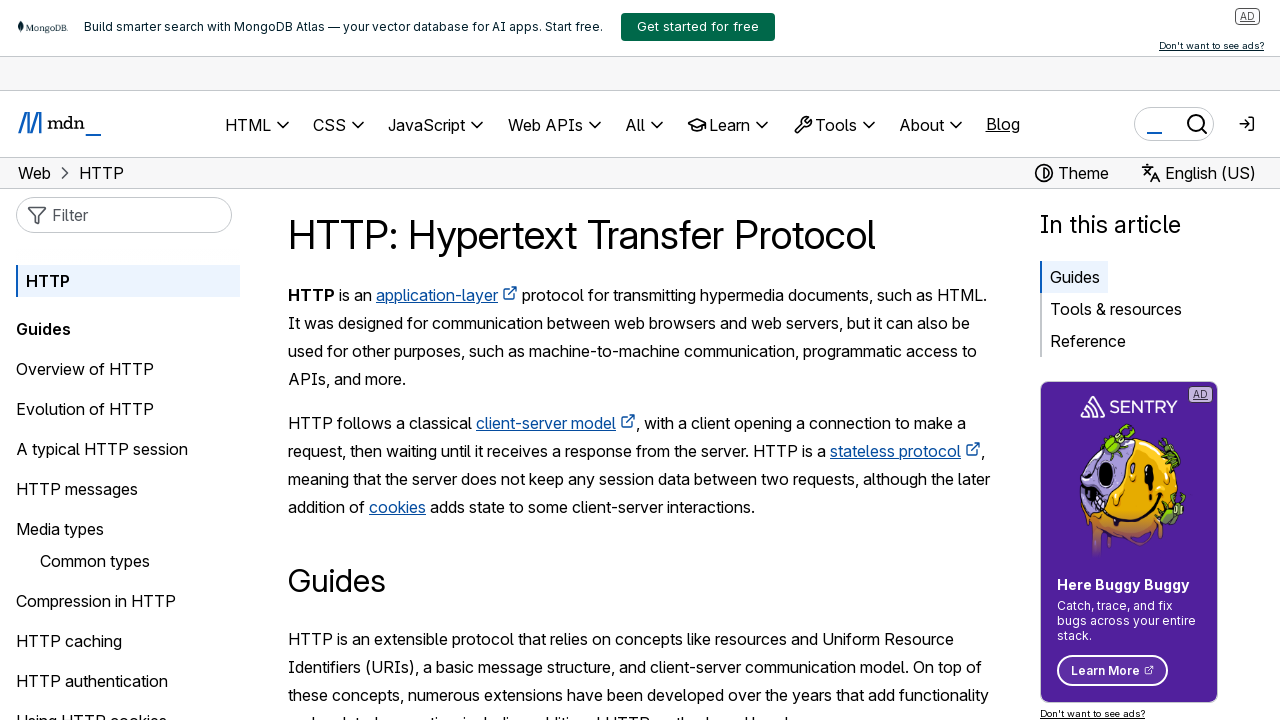

Navigated back to the previous page using browser back button
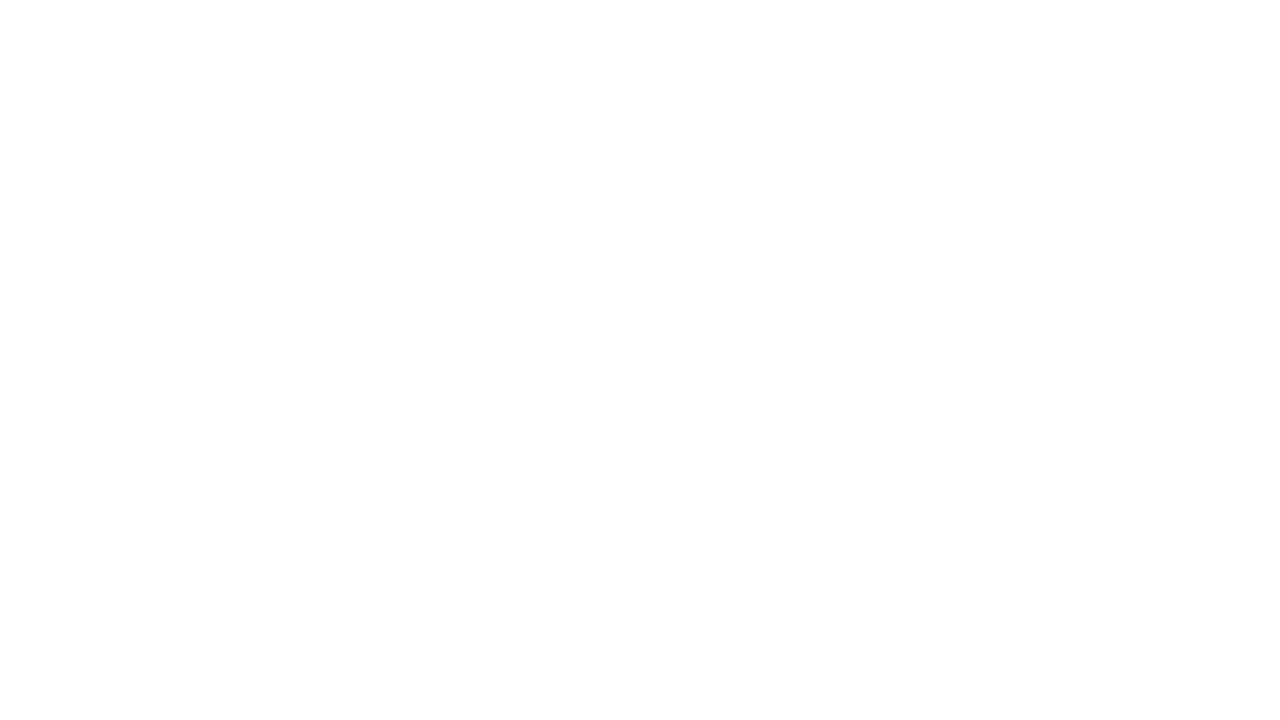

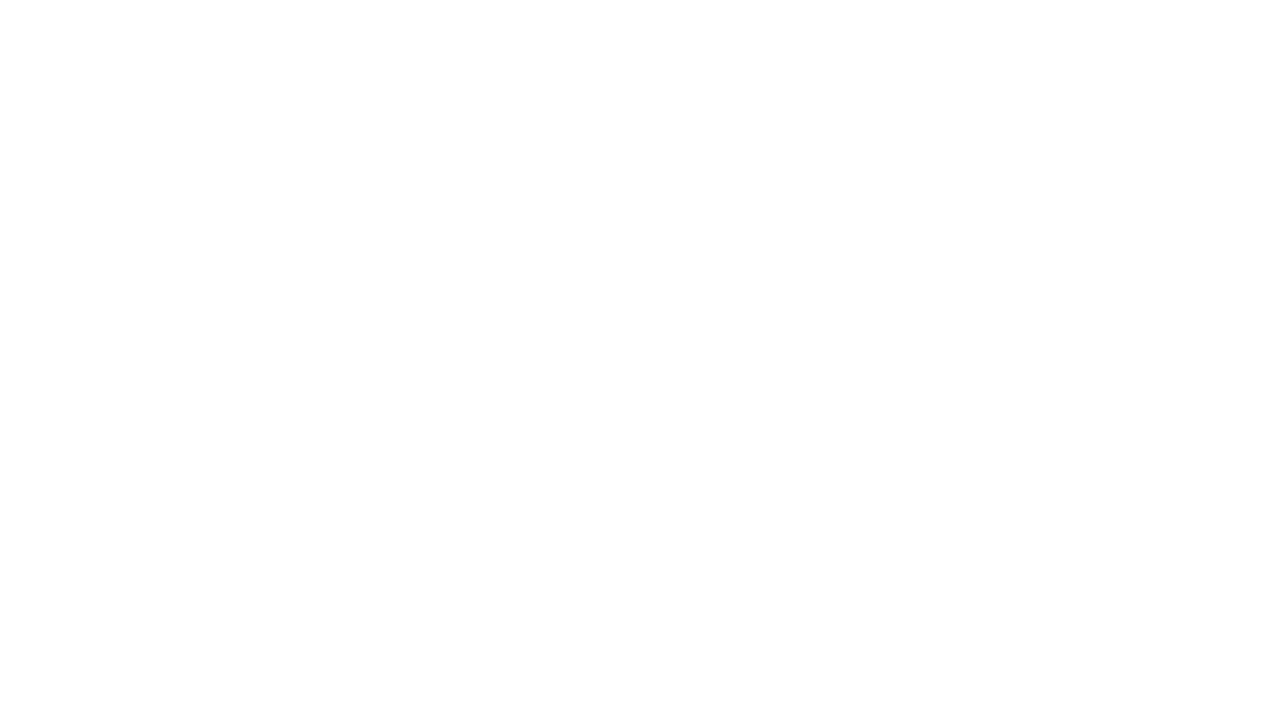